Tests browser multi-tab handling by clicking on social media links (LinkedIn, Facebook, Twitter, YouTube) that open in new tabs, then iterates through all tabs, closes the child tabs, and switches back to the parent window.

Starting URL: https://opensource-demo.orangehrmlive.com/web/index.php/auth/login

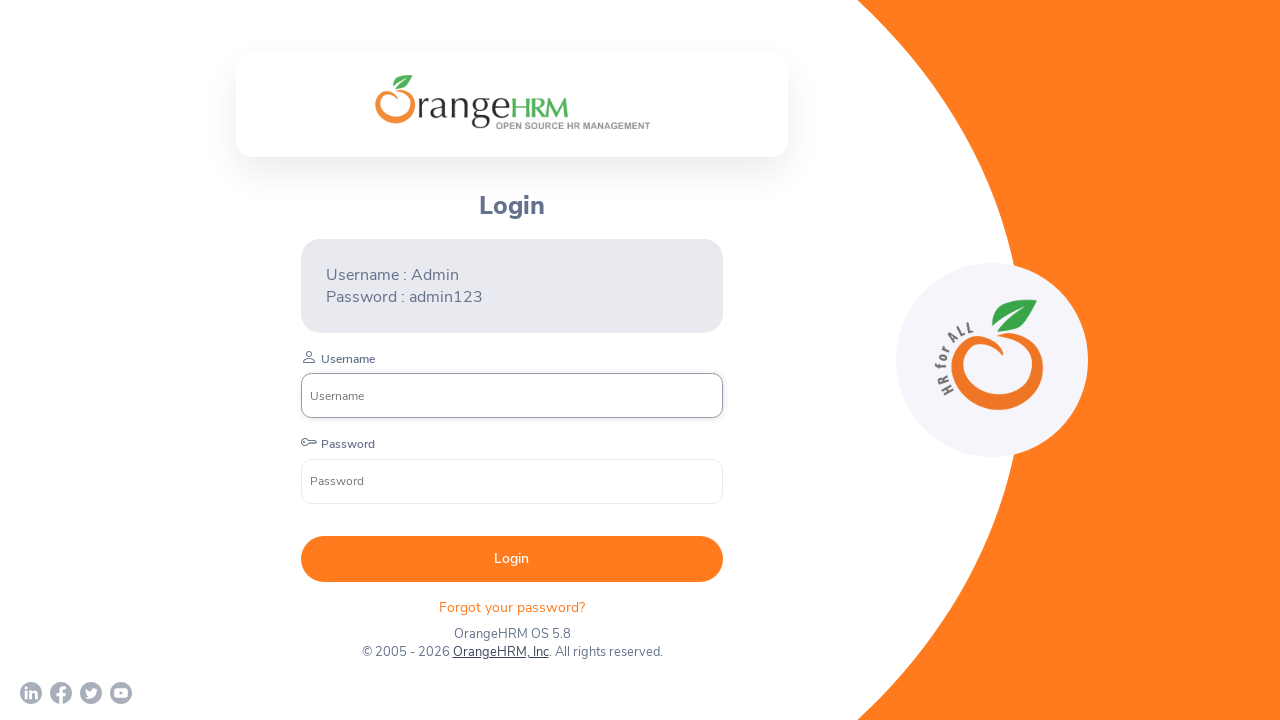

Clicked LinkedIn link to open in new tab at (31, 693) on a[href*='linkedin']
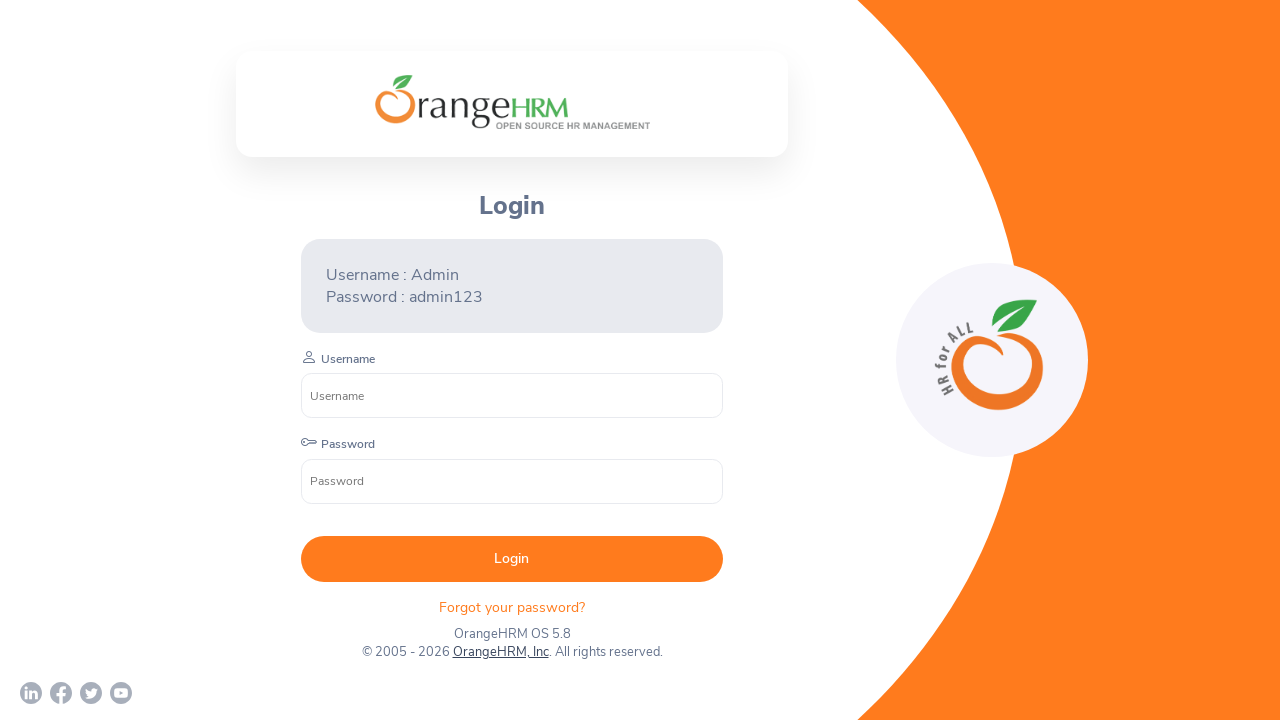

Clicked Facebook link to open in new tab at (61, 693) on a[href*='facebook']
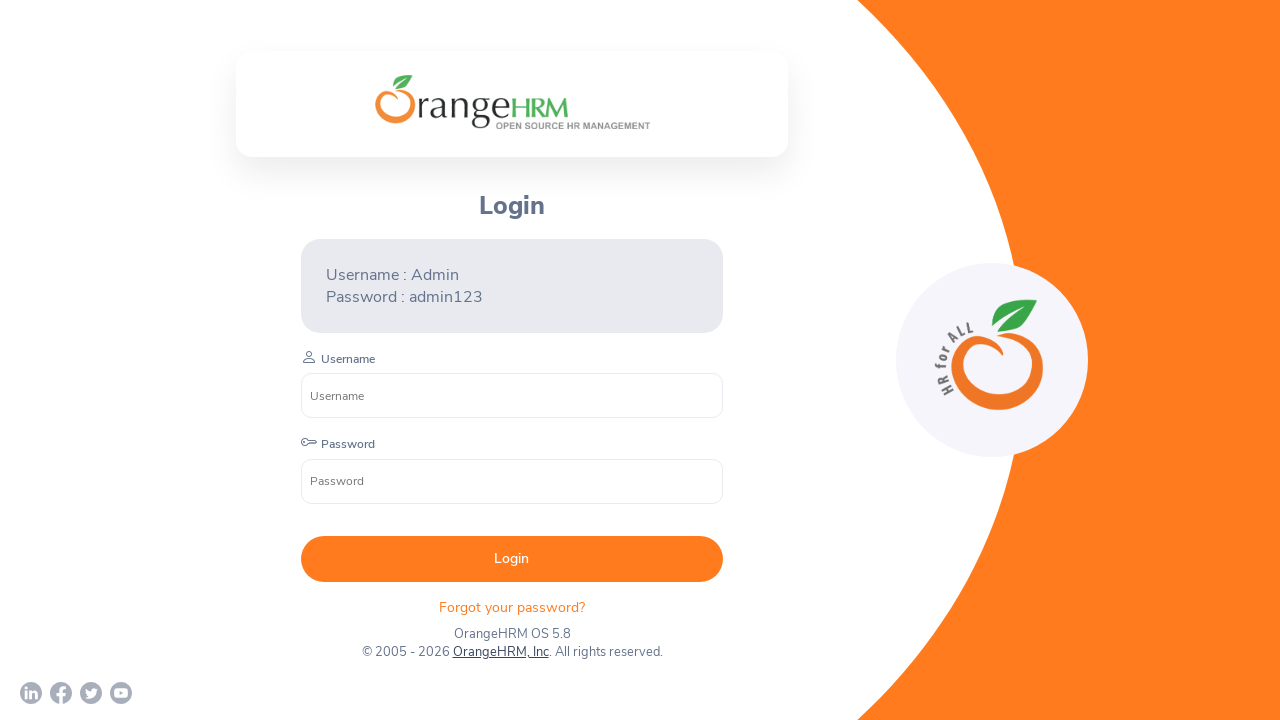

Clicked Twitter link to open in new tab at (91, 693) on a[href*='twitter']
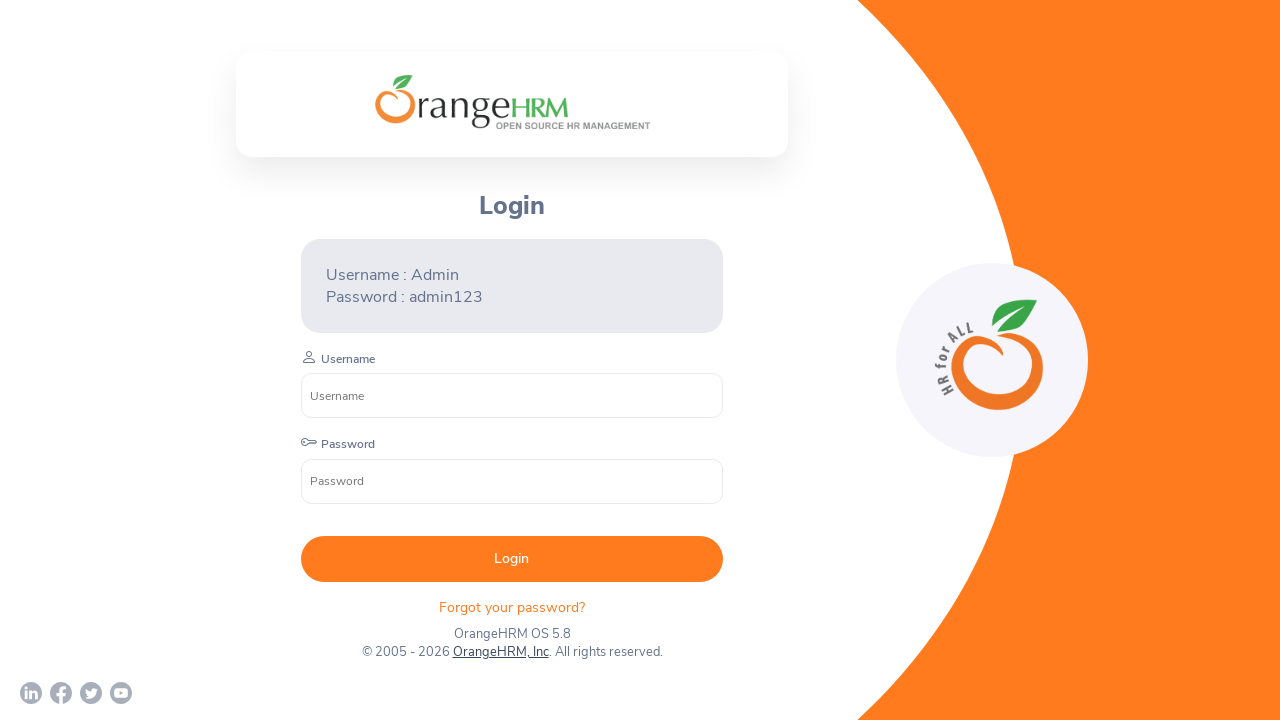

Clicked YouTube link to open in new tab at (121, 693) on a[href*='youtube']
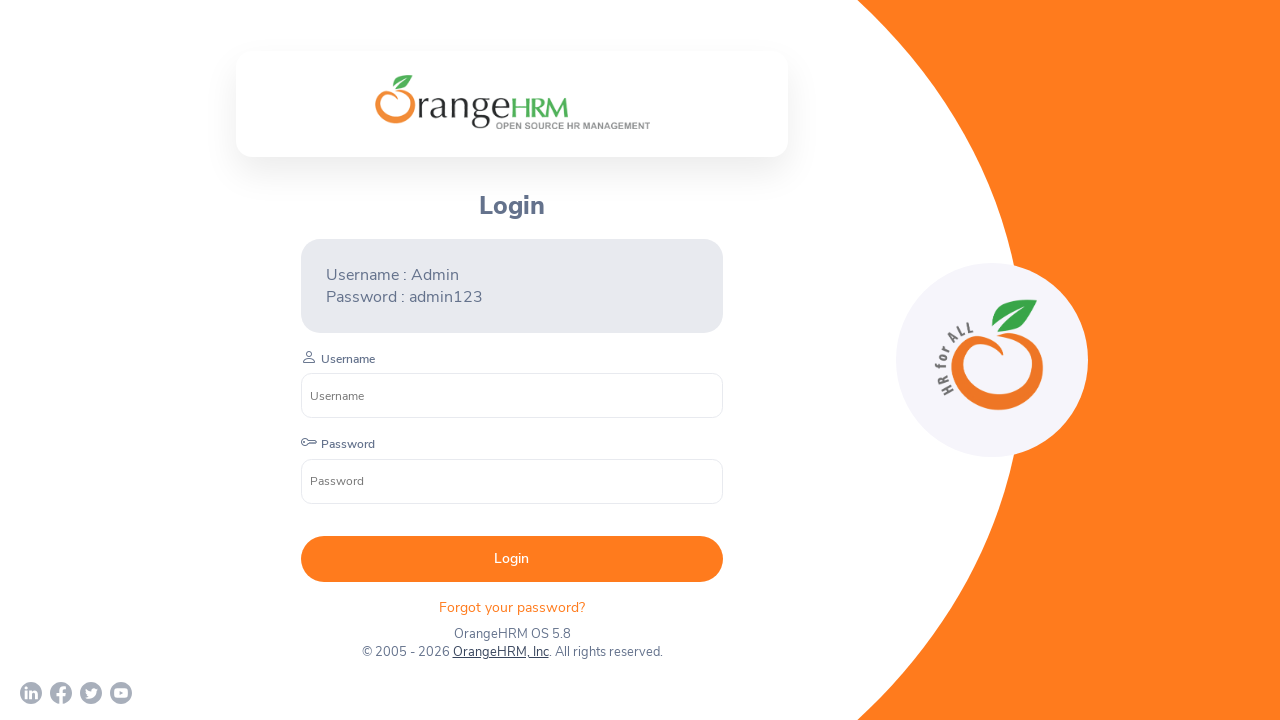

Waited 2 seconds for all new tabs to open
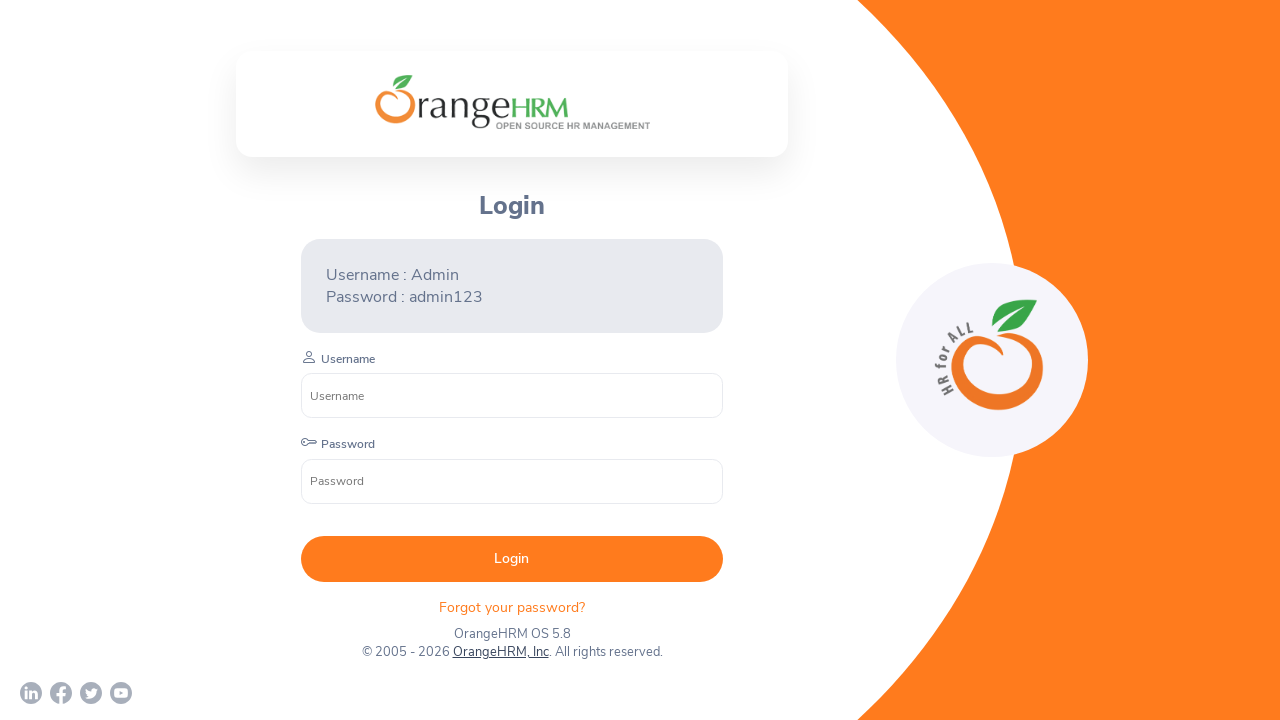

Retrieved all open pages in context - total: 5
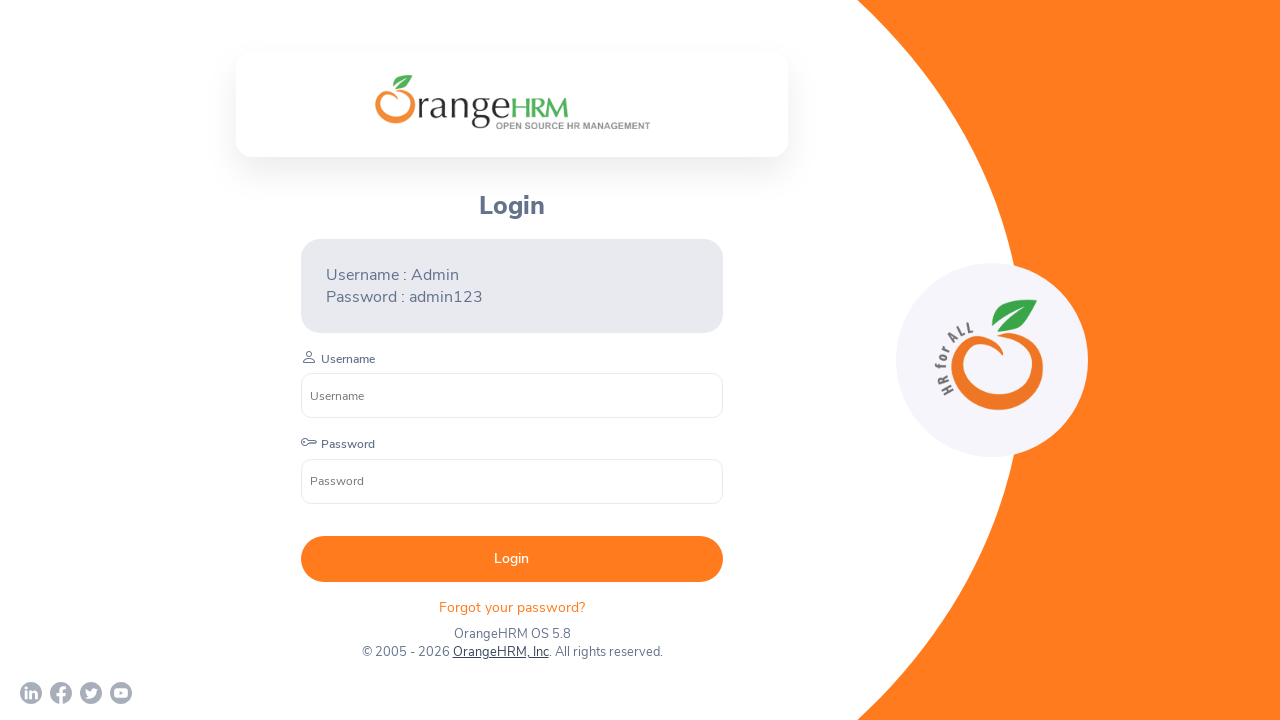

Closed child tab
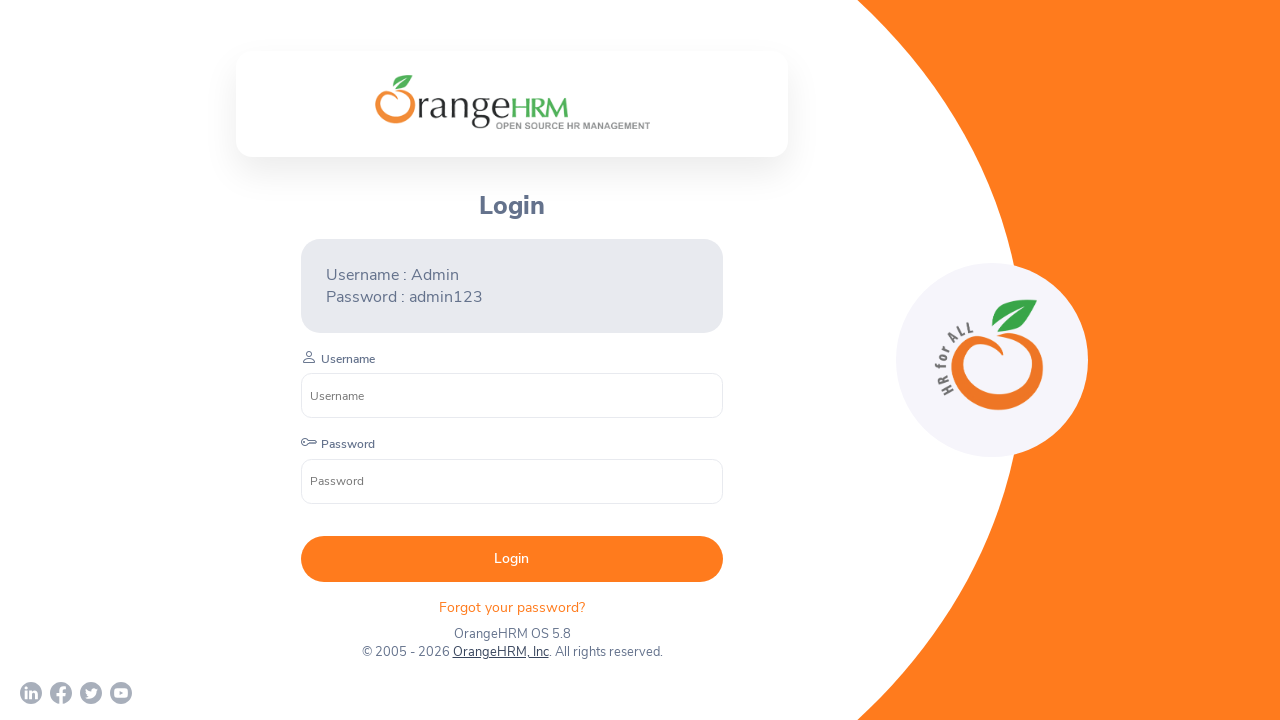

Closed child tab
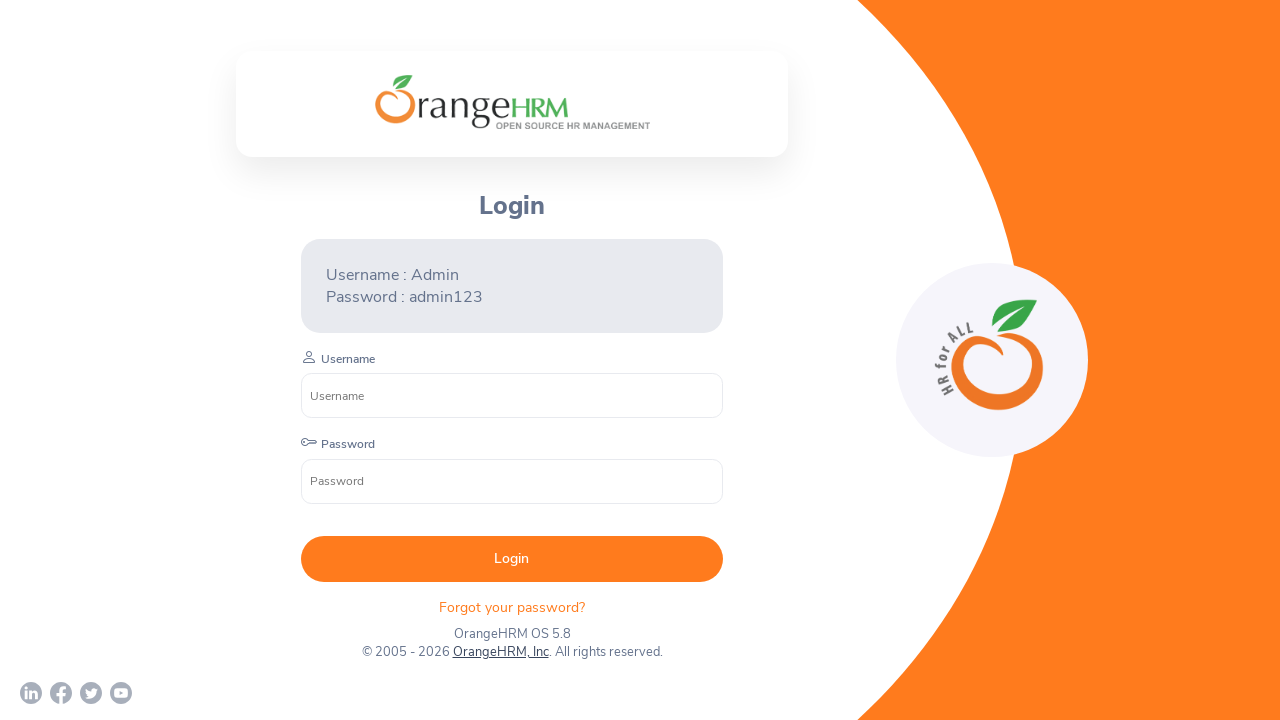

Closed child tab
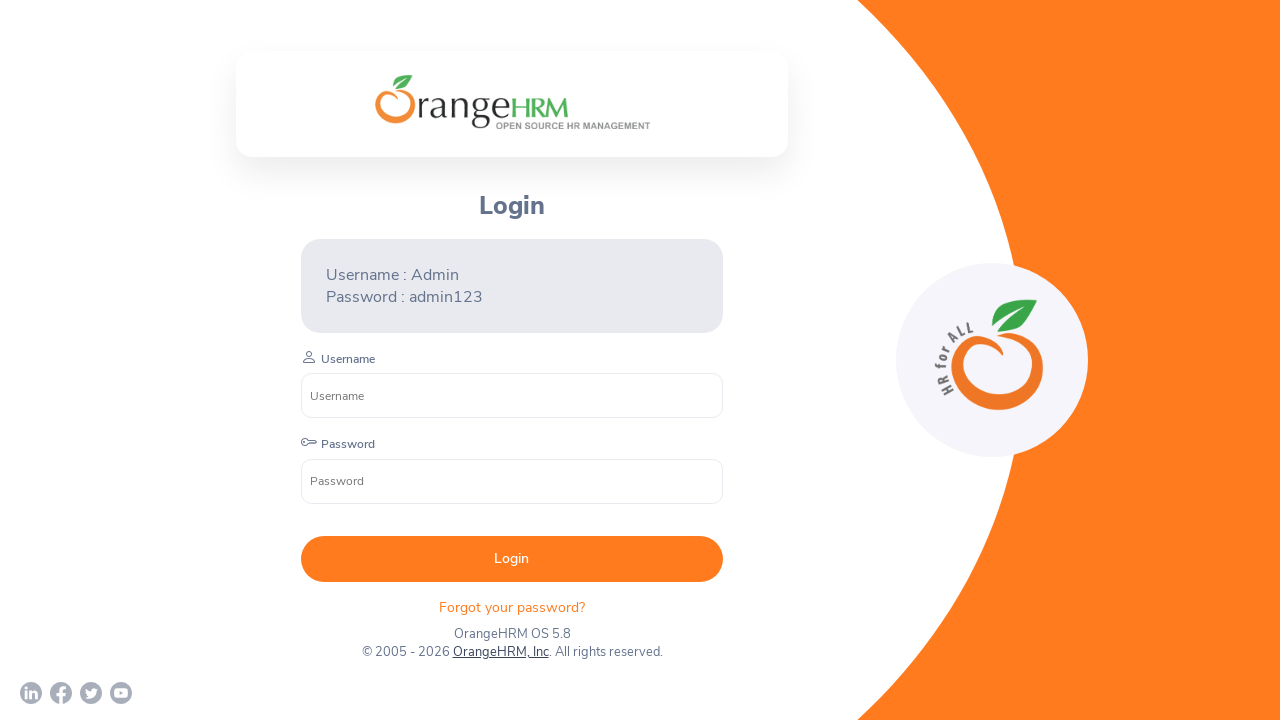

Closed child tab
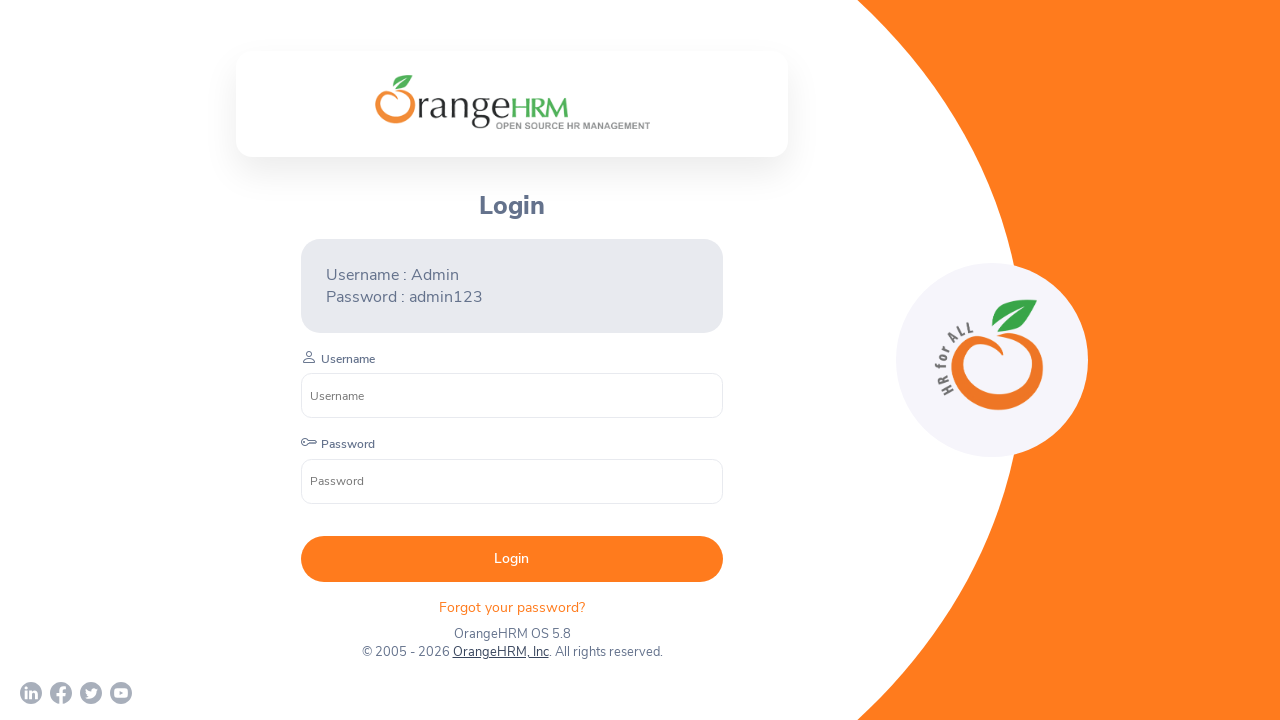

Brought main page to front
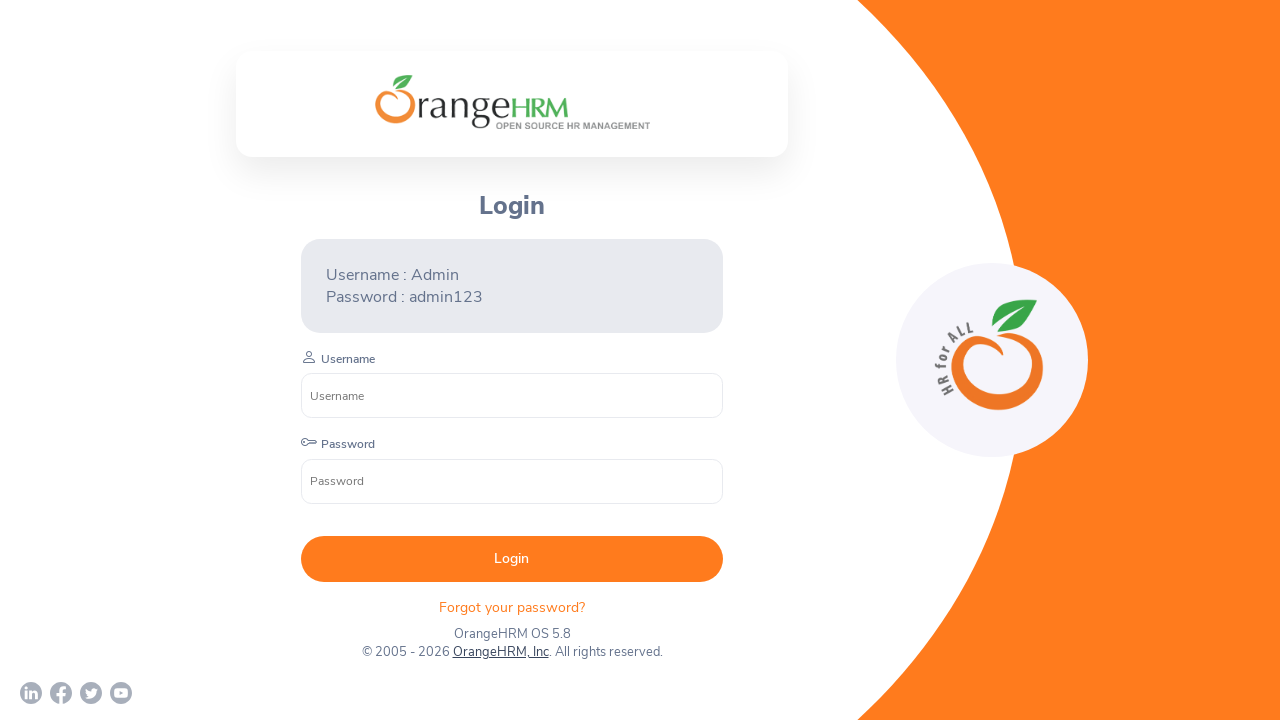

Waited for main page to reach 'domcontentloaded' state
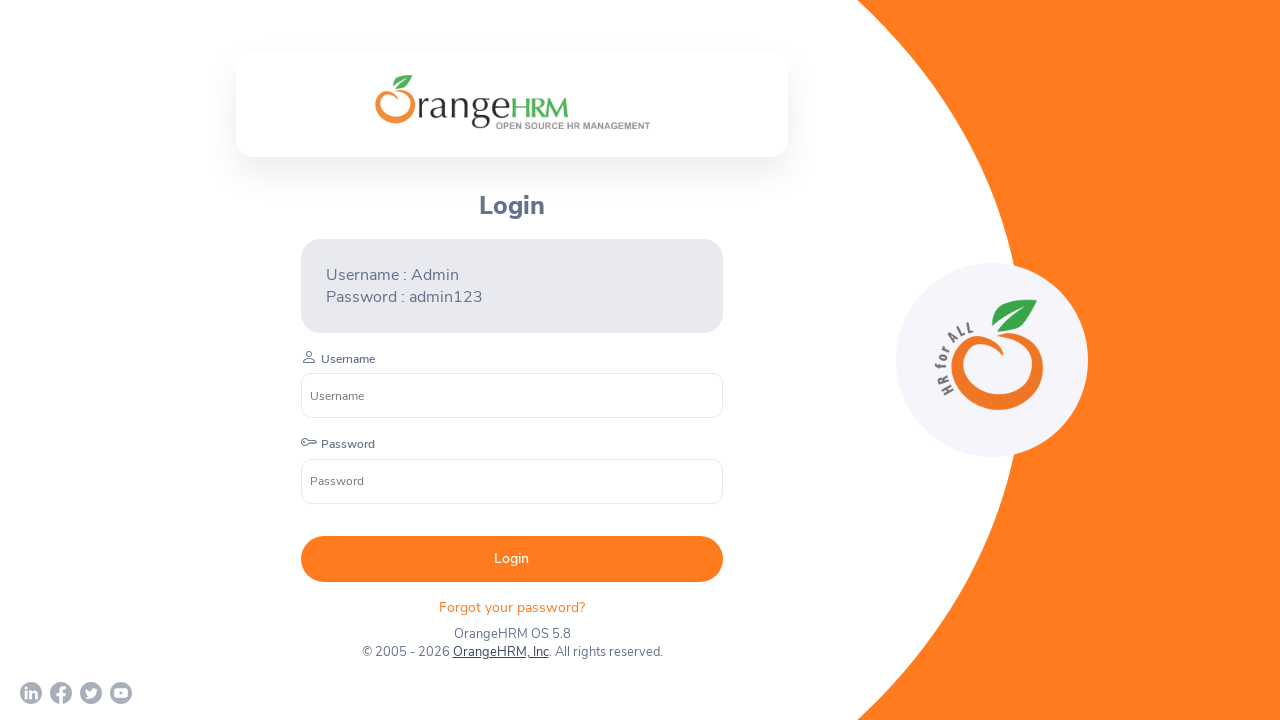

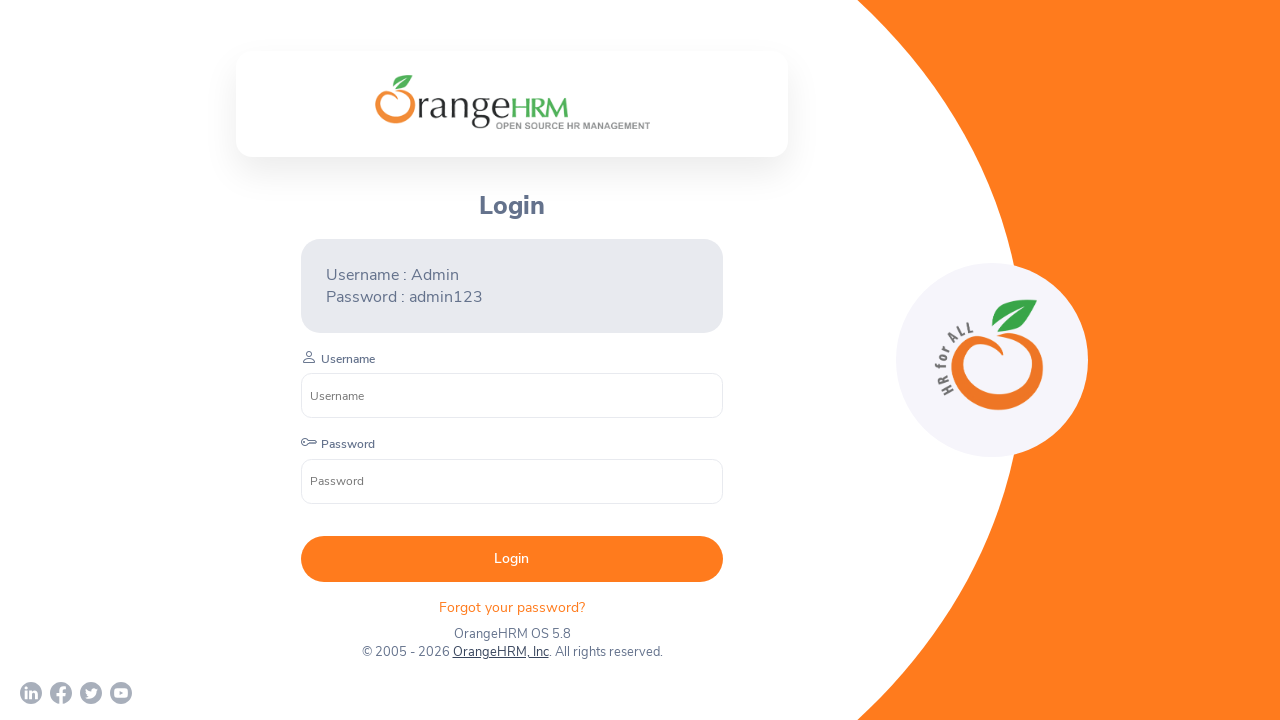